Navigates to a page with a large DOM and locates a specific element by ID, then highlights it with a red dashed border to visually verify the correct element was selected.

Starting URL: http://the-internet.herokuapp.com/large

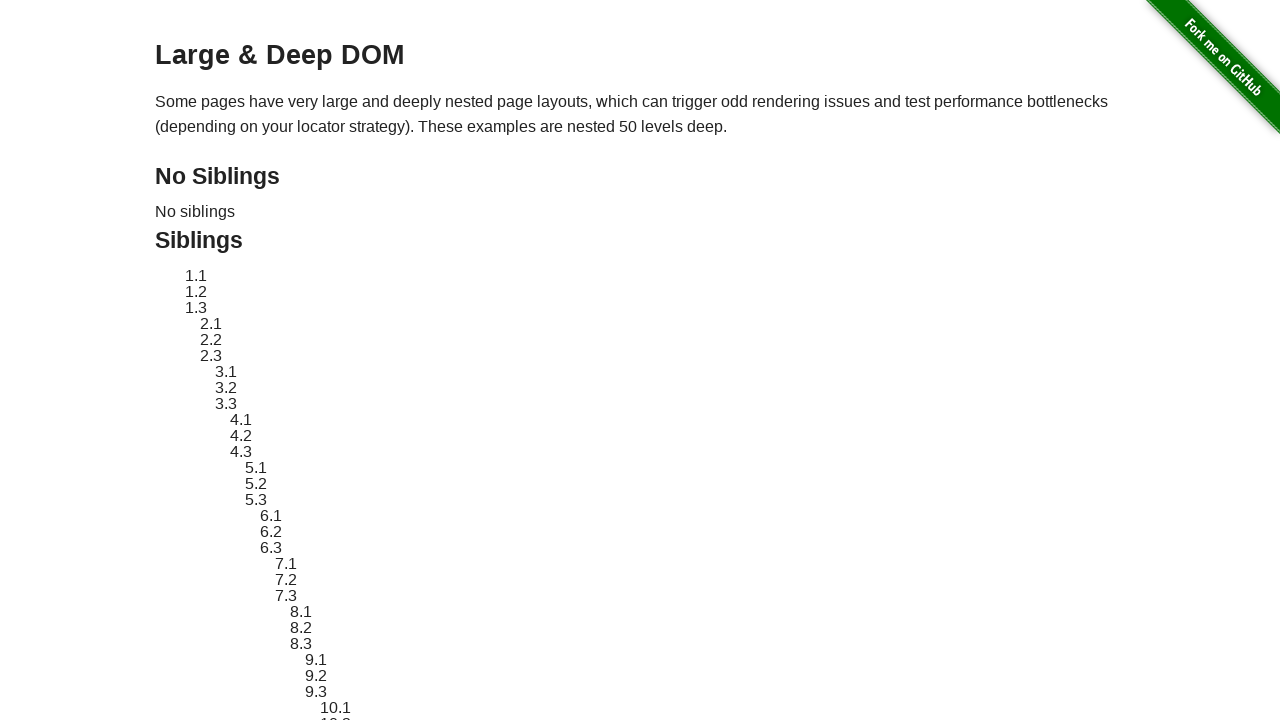

Navigated to the large DOM test page
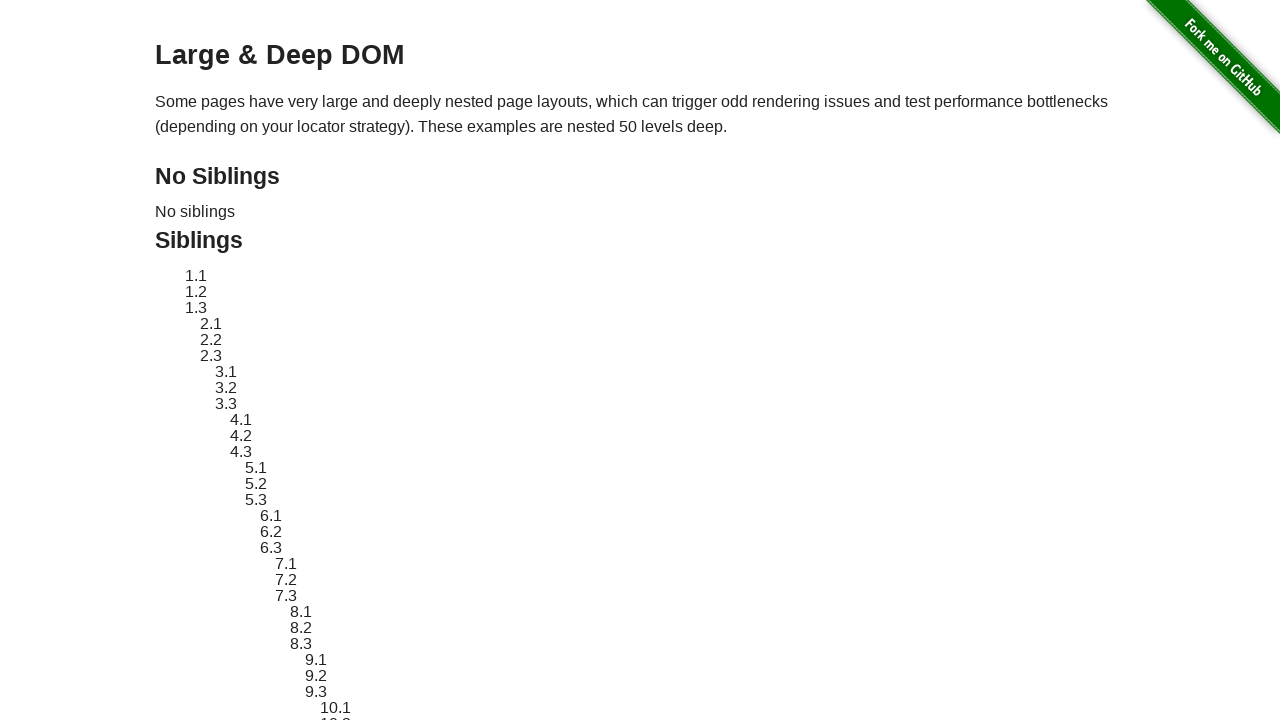

Target element #sibling-2.3 became visible
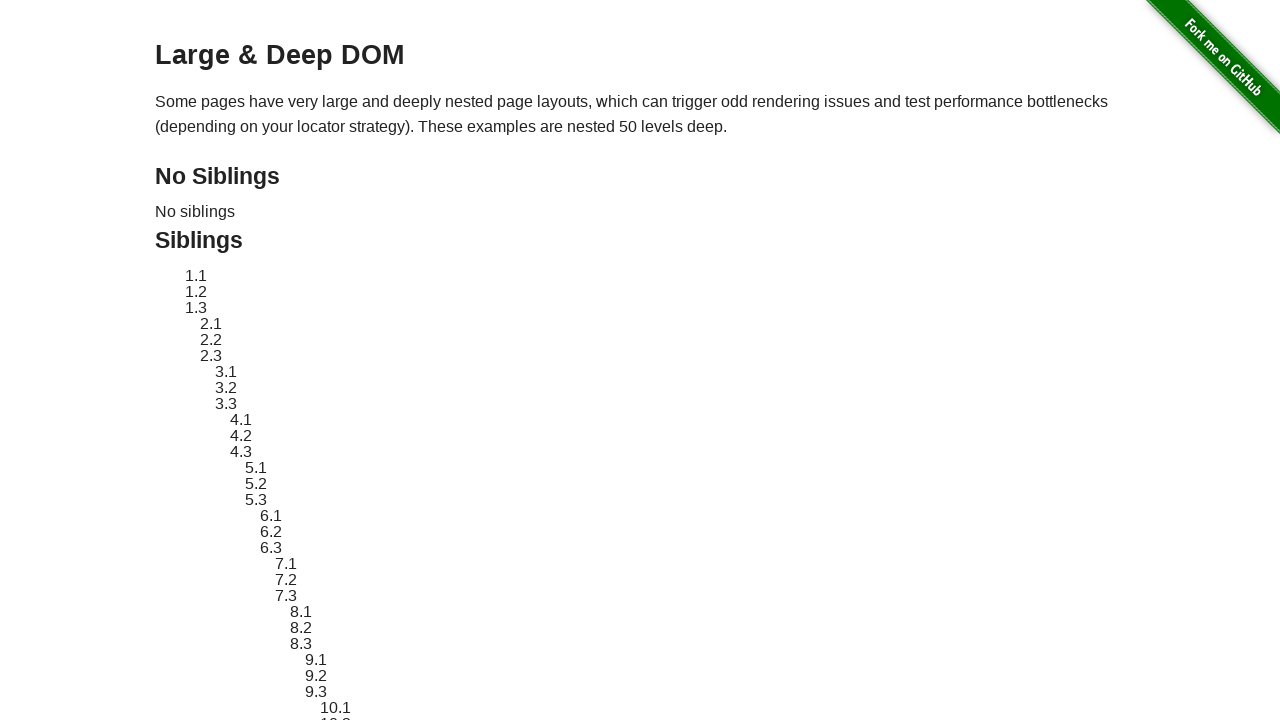

Applied red dashed border highlight to element #sibling-2.3
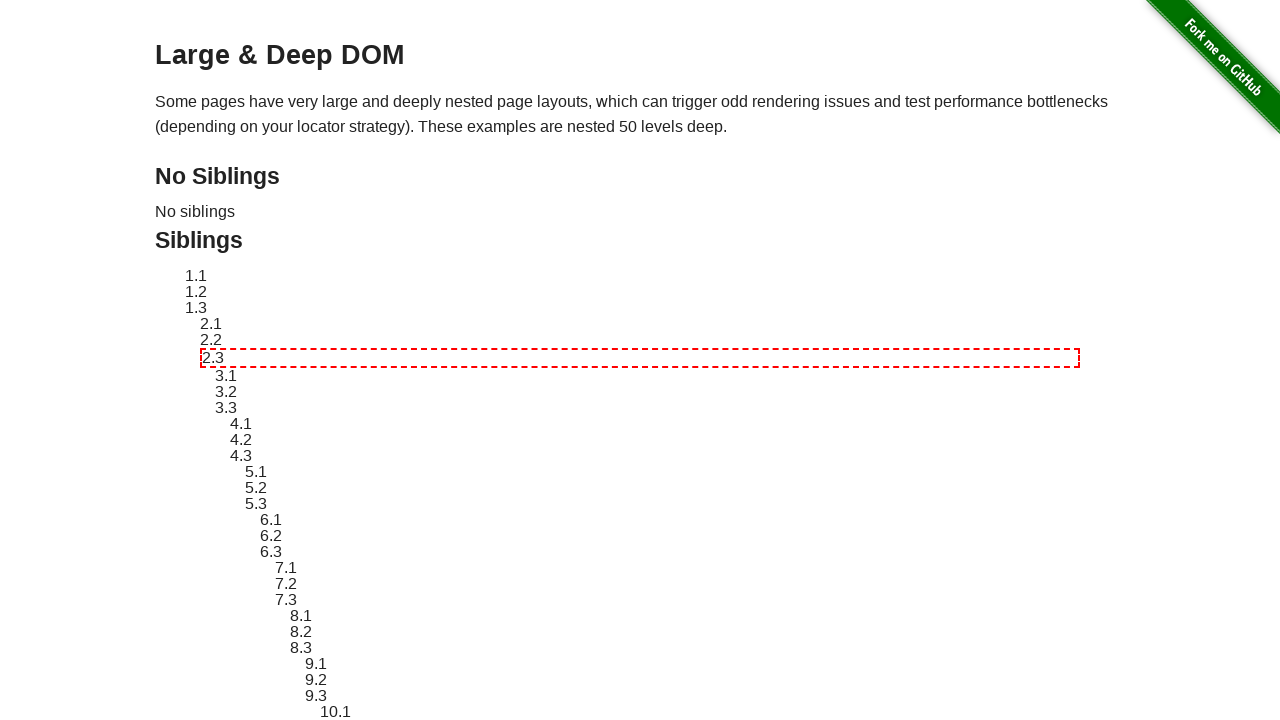

Waited 3 seconds to observe the highlight effect
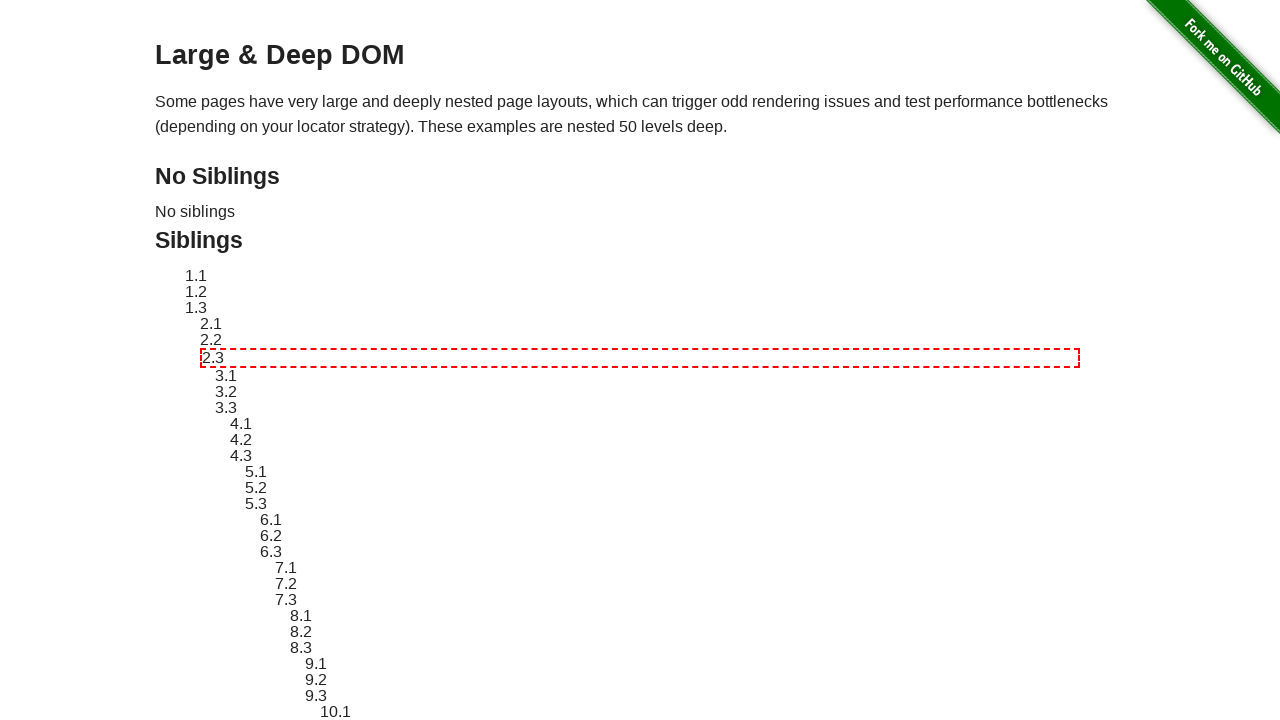

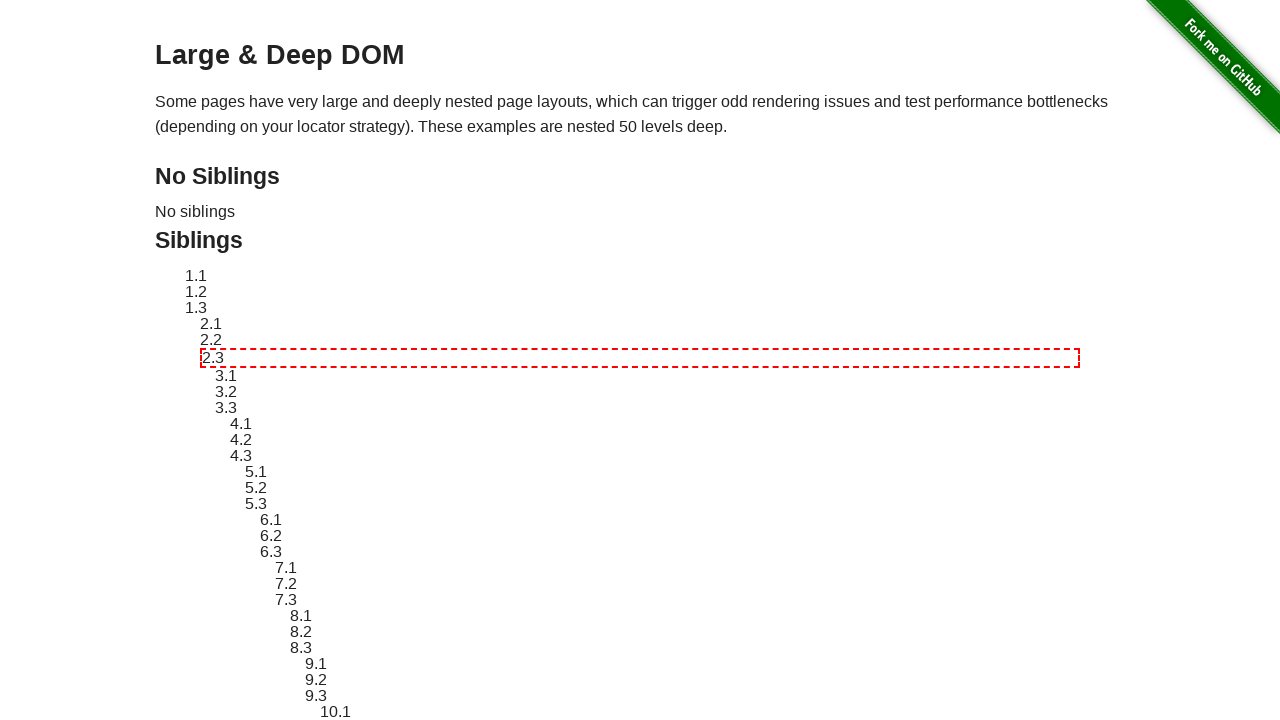